Tests scrolling functionality and verifies that the sum of values in a table matches the displayed total amount

Starting URL: https://rahulshettyacademy.com/AutomationPractice/

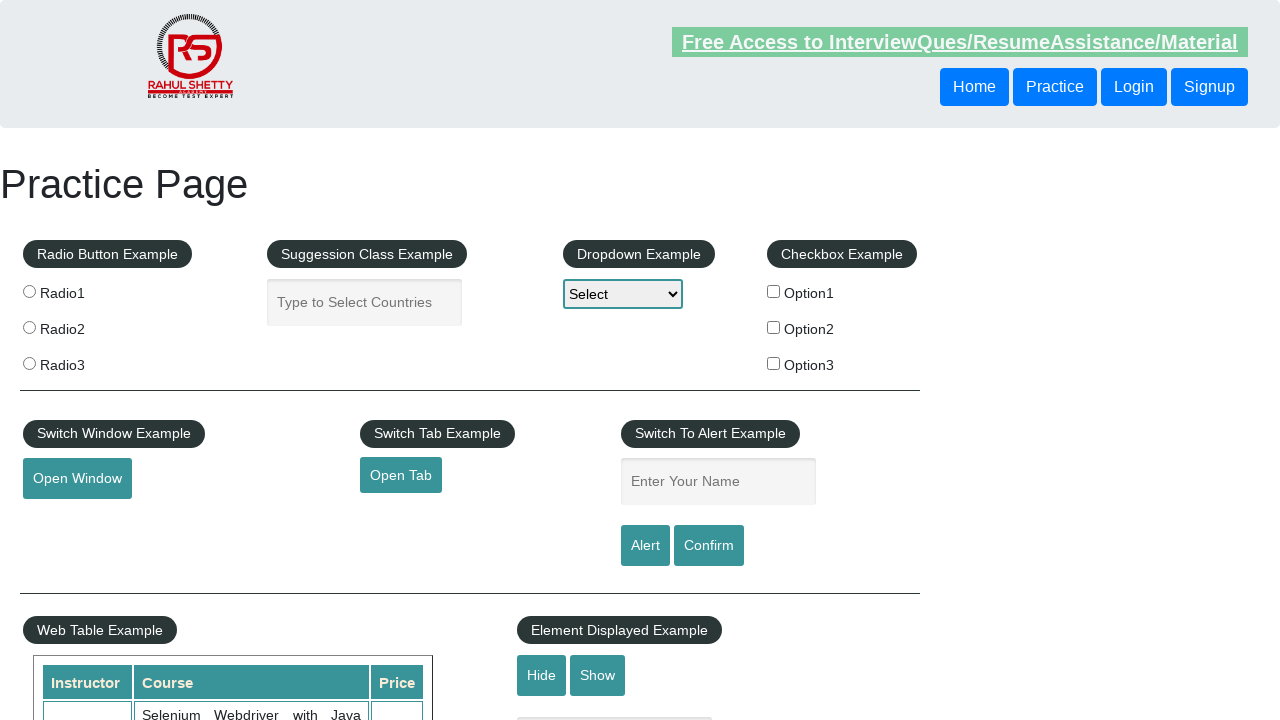

Scrolled down the page by 500 pixels
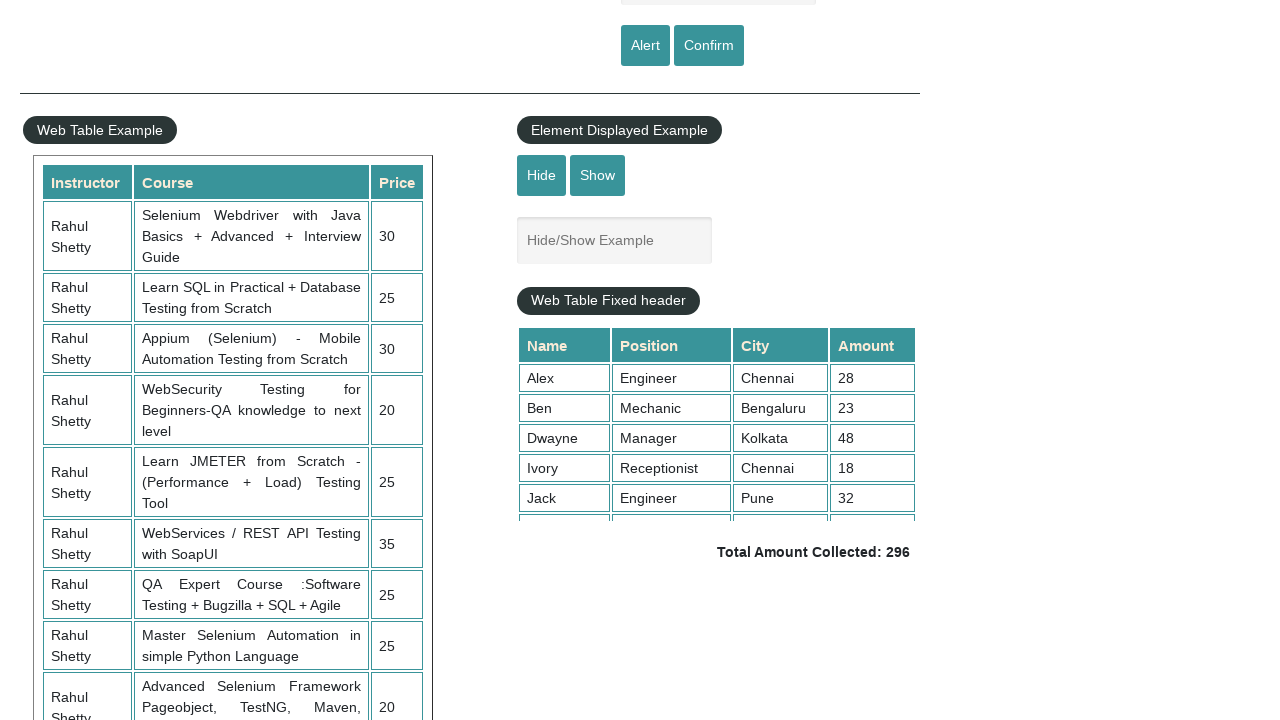

Scrolled within the table element by 500 pixels
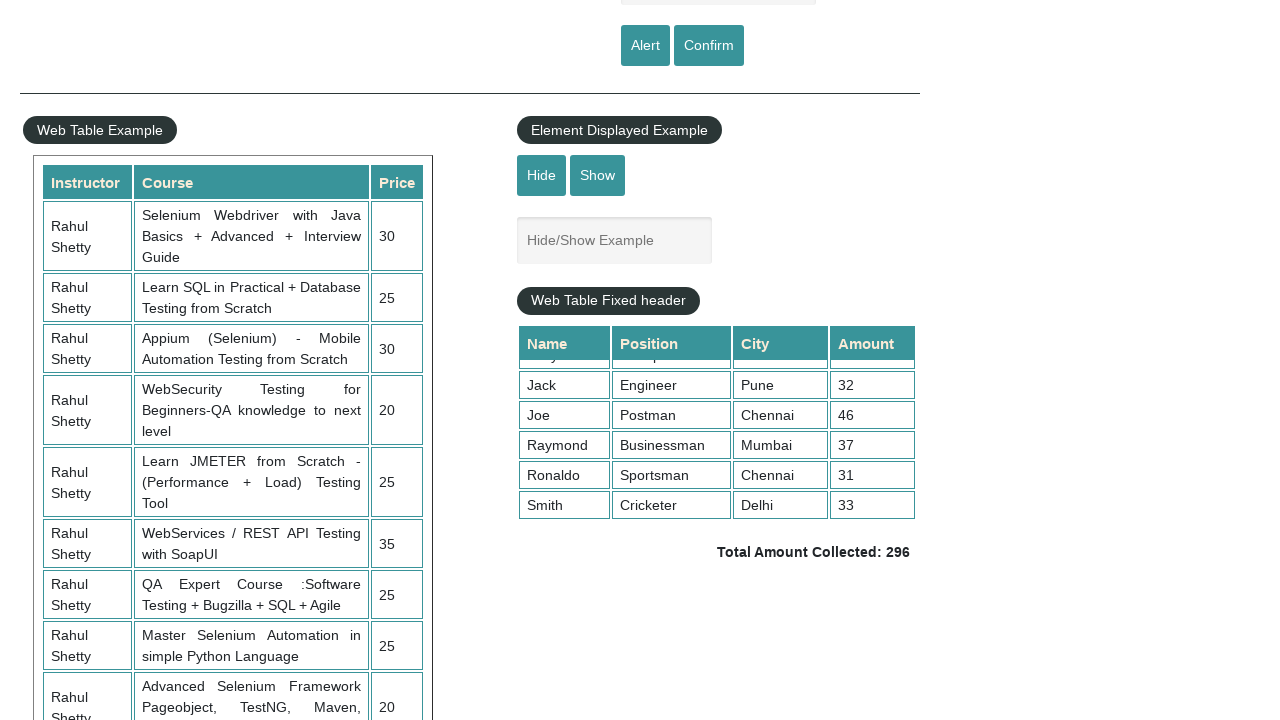

Table 4th column cells loaded
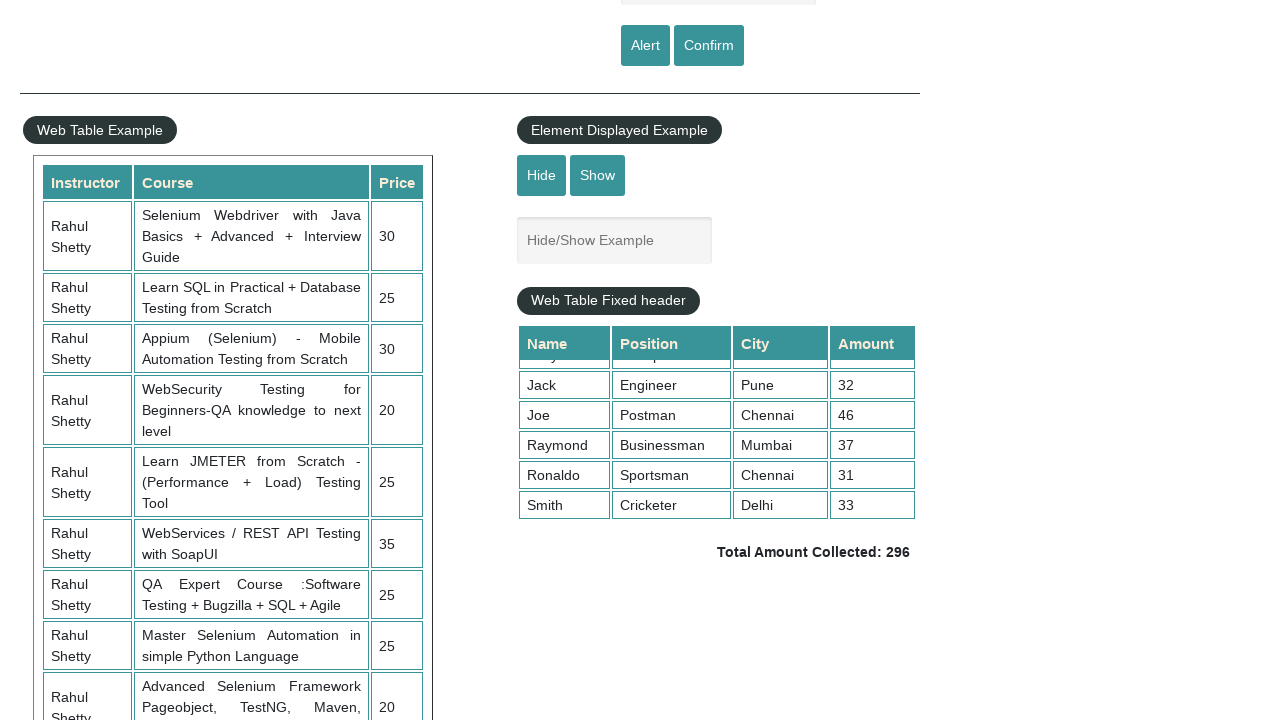

Retrieved all values from the 4th column of the table
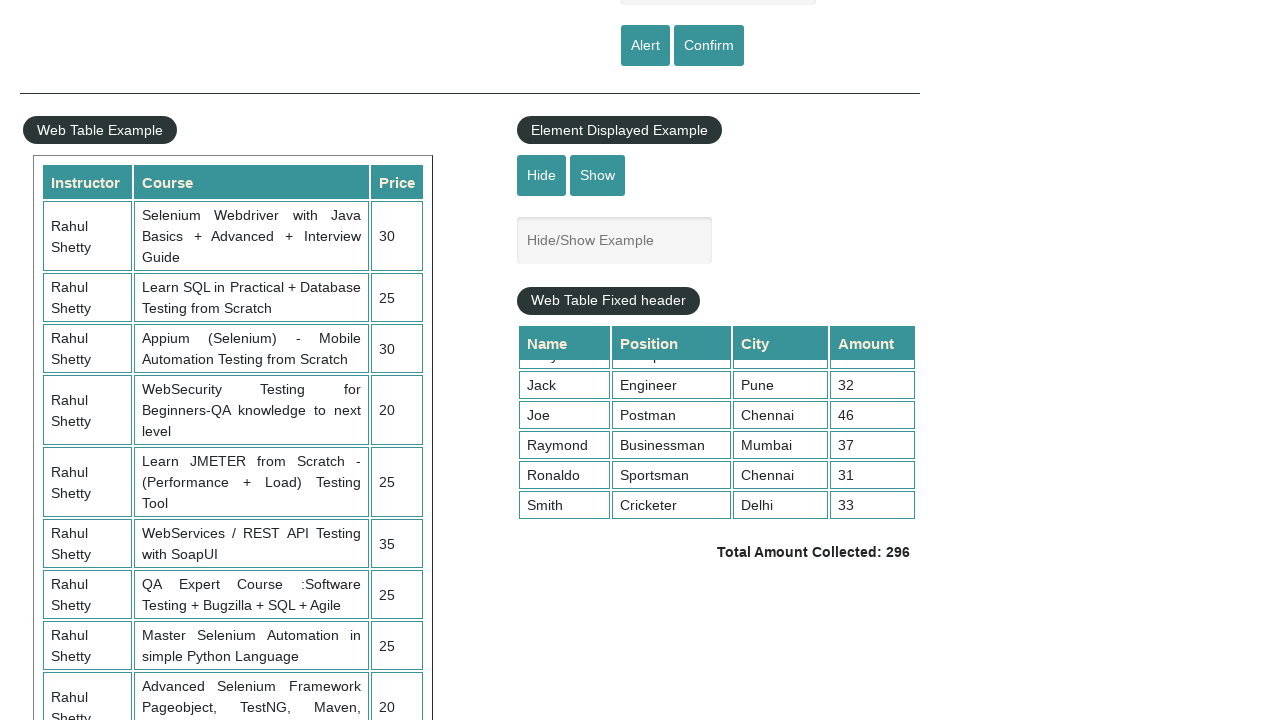

Calculated sum of table values: 296
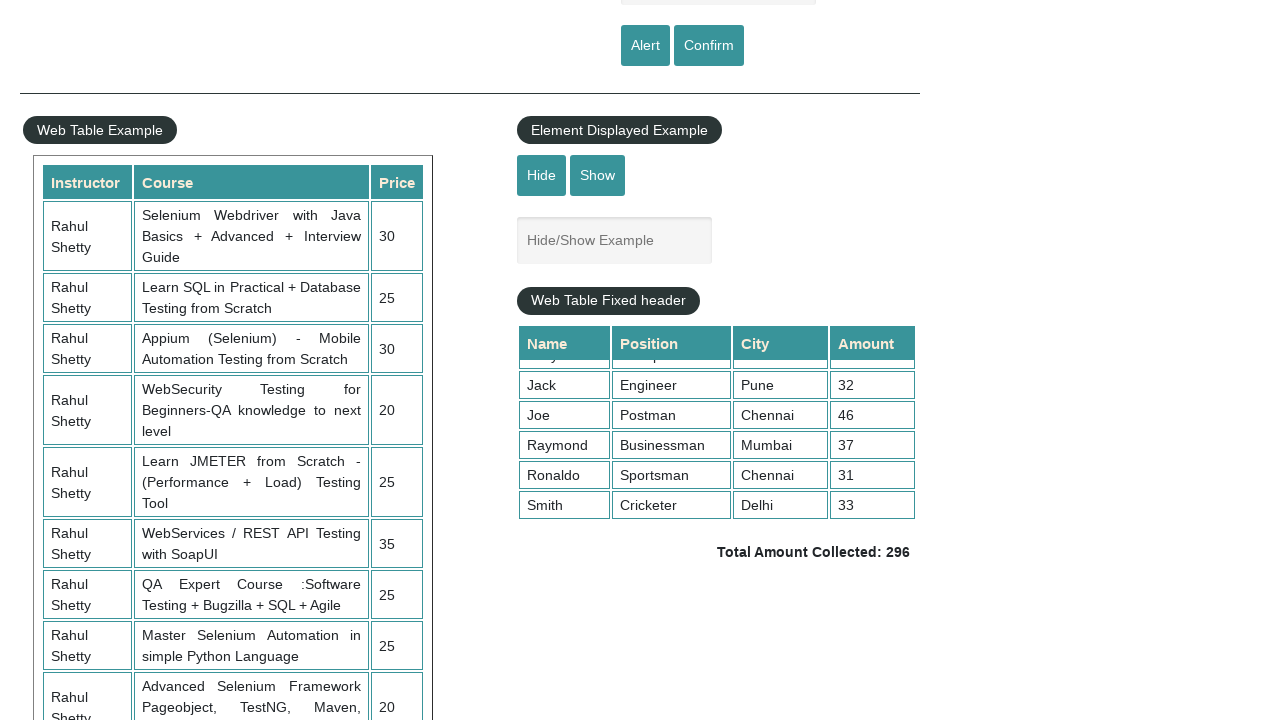

Retrieved total amount text from page
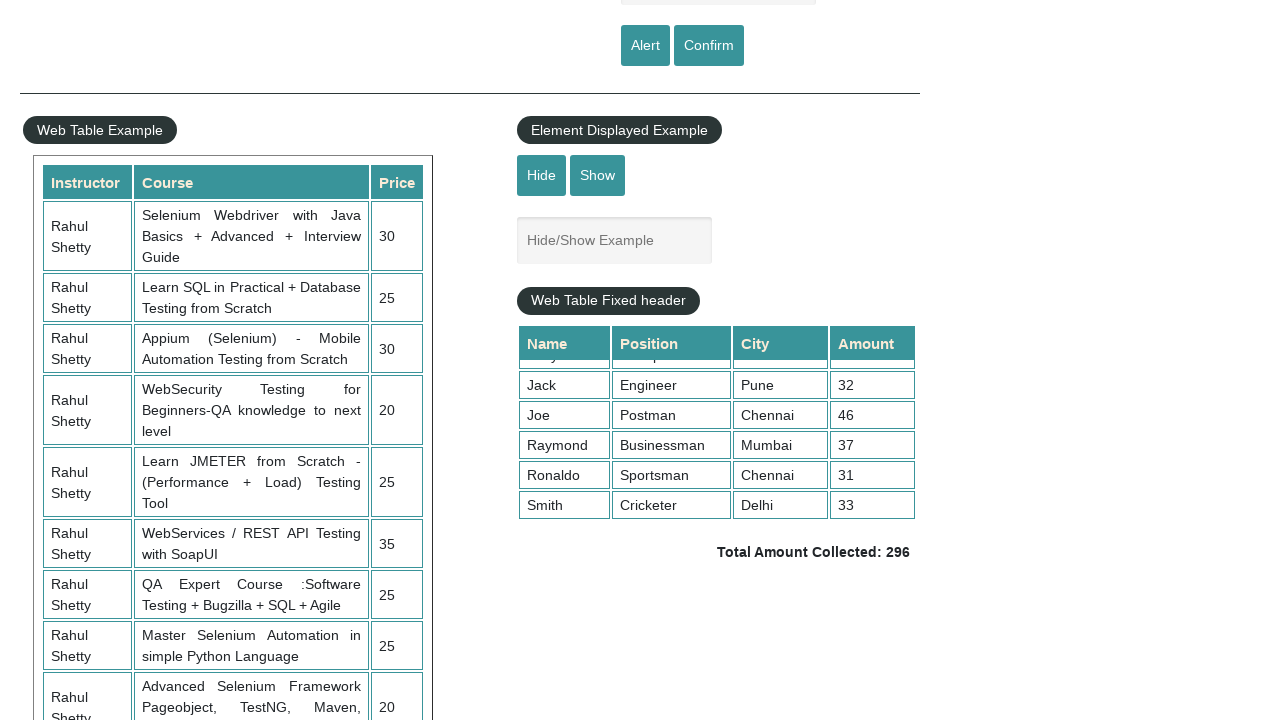

Parsed total amount value: 296
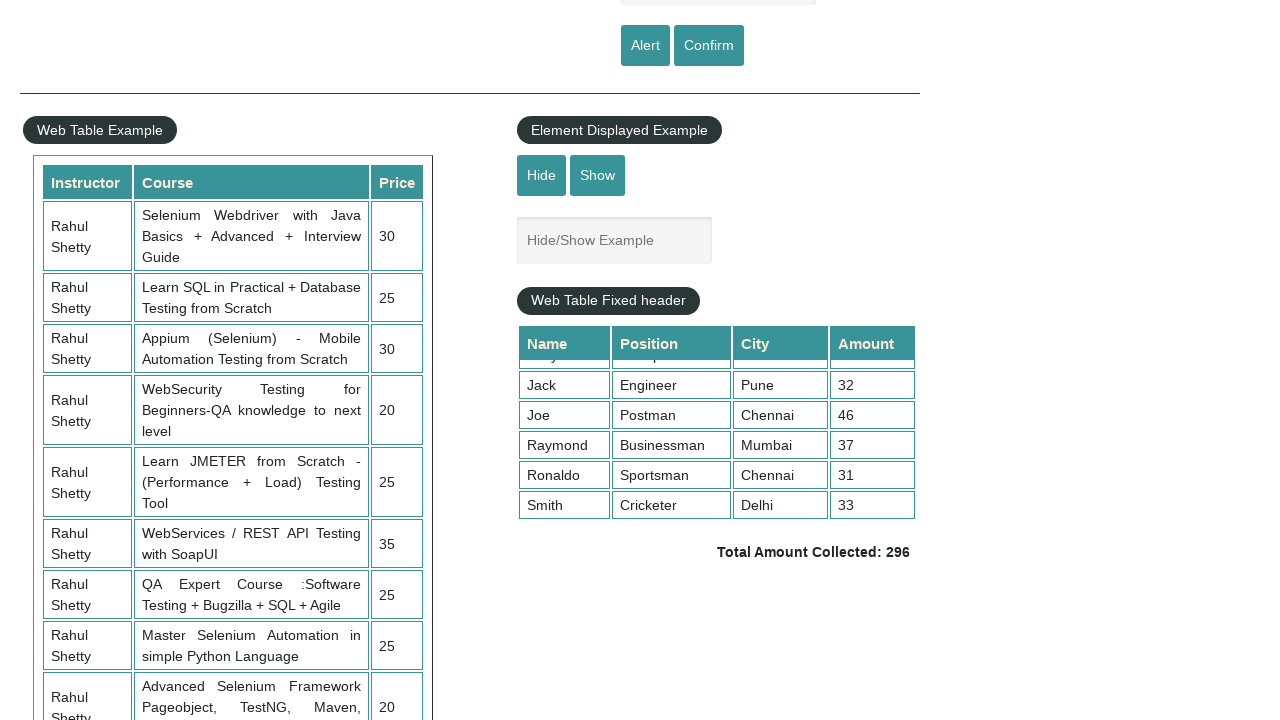

Verified that sum of table values (296) matches displayed total (296)
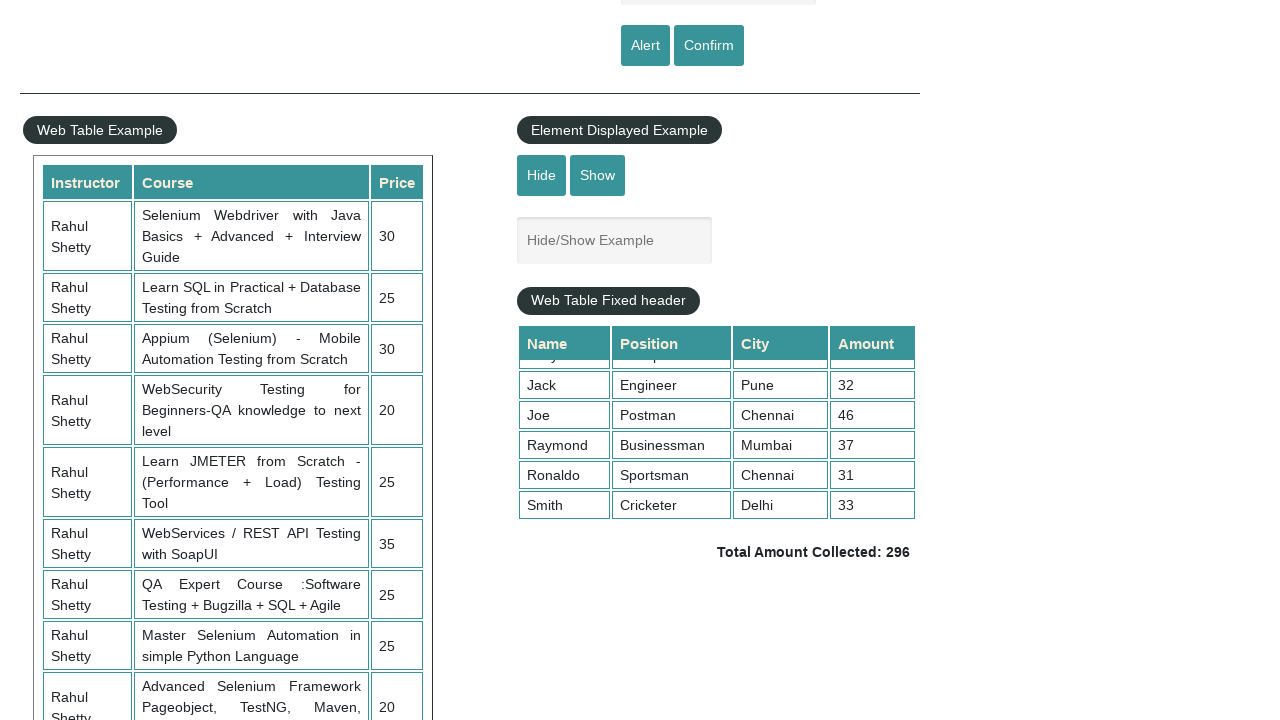

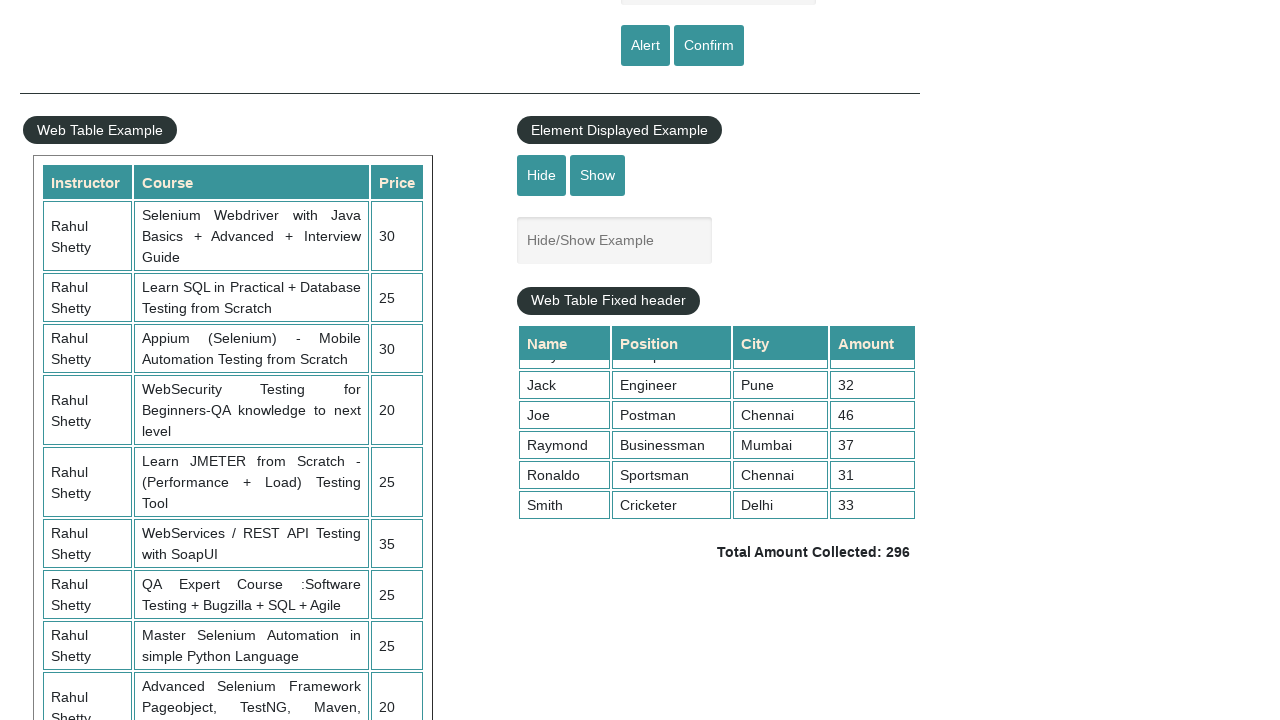